Tests sorting the Due column in ascending order by clicking the column header and verifying the values are sorted from lowest to highest

Starting URL: http://the-internet.herokuapp.com/tables

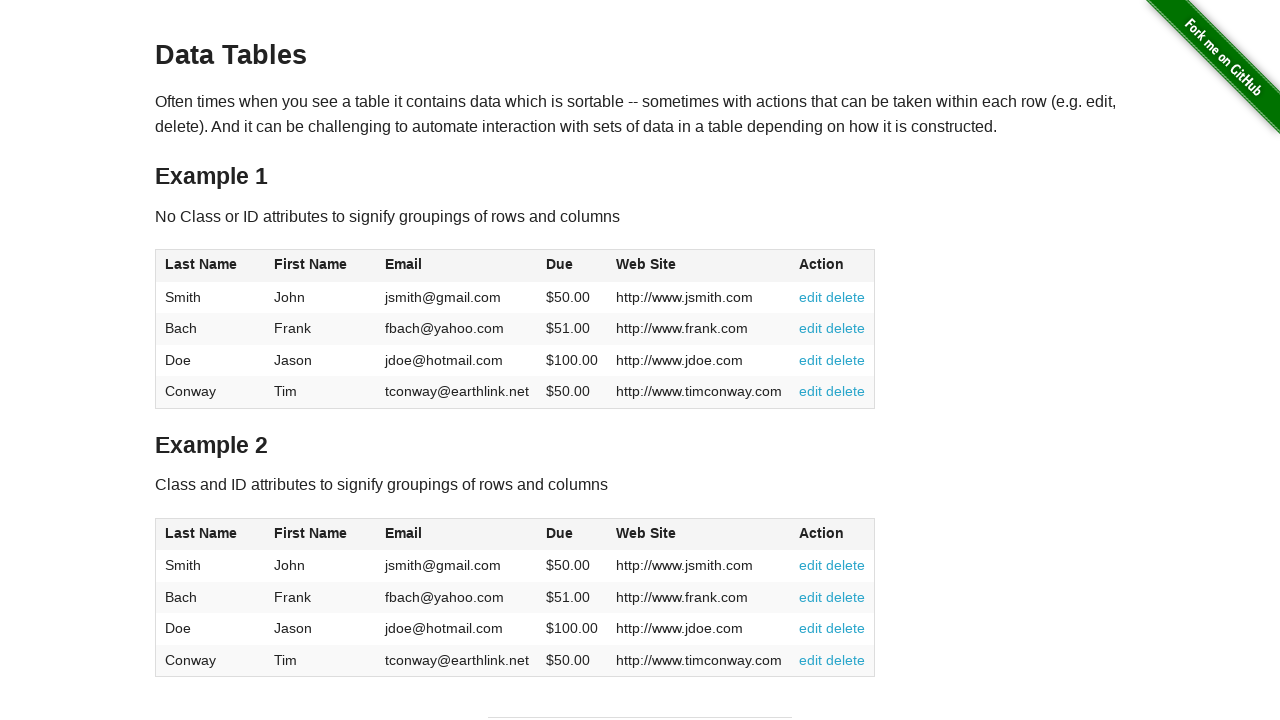

Clicked Due column header to sort in ascending order at (572, 266) on #table1 thead tr th:nth-of-type(4)
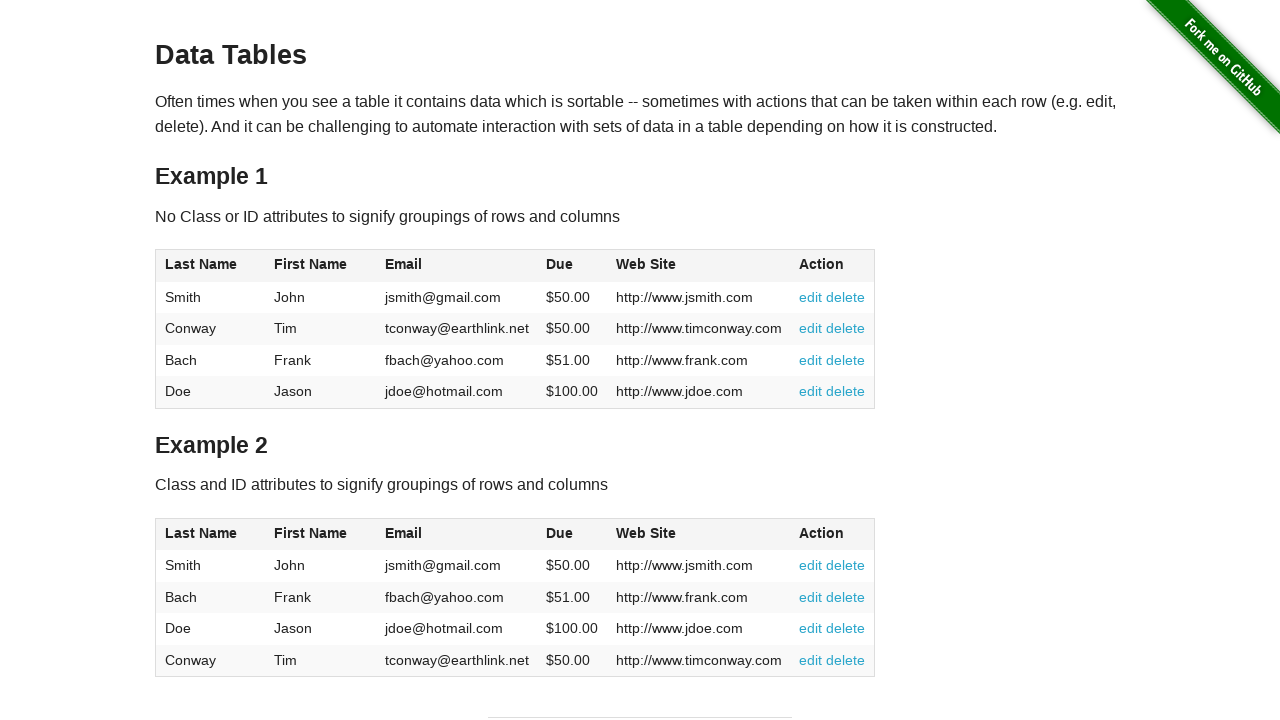

Confirmed Due column data is present and sorted in ascending order
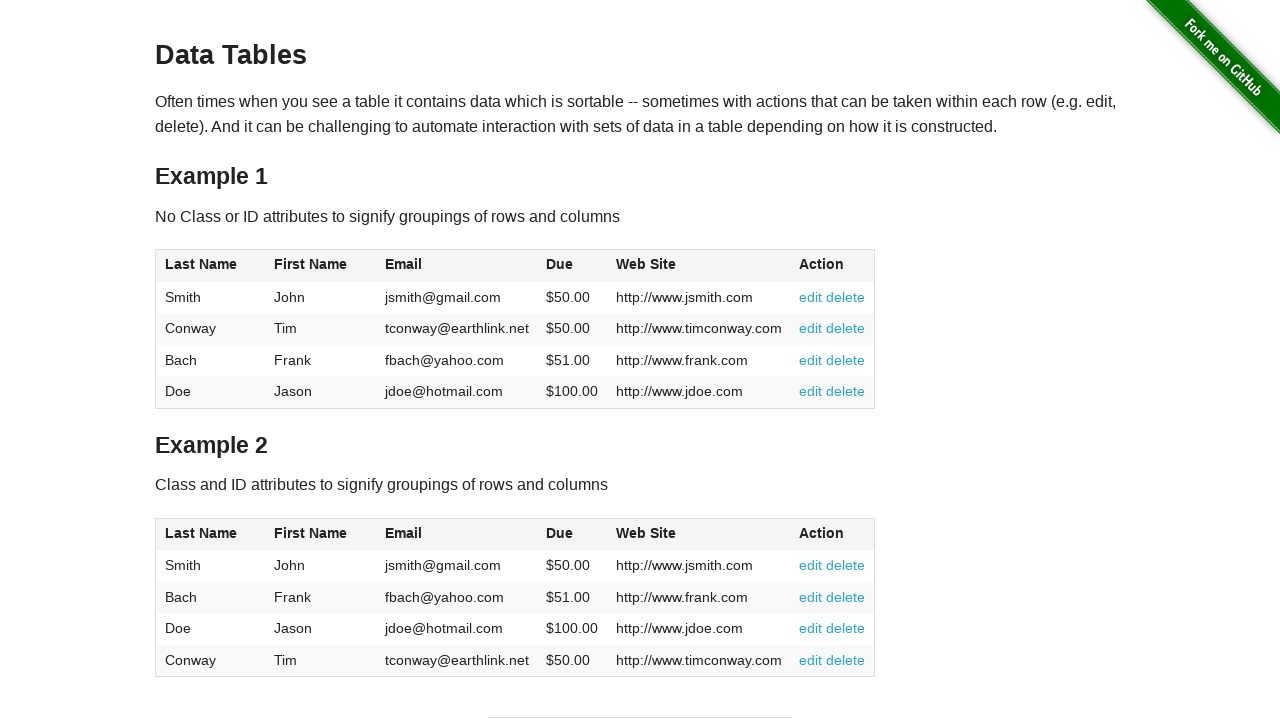

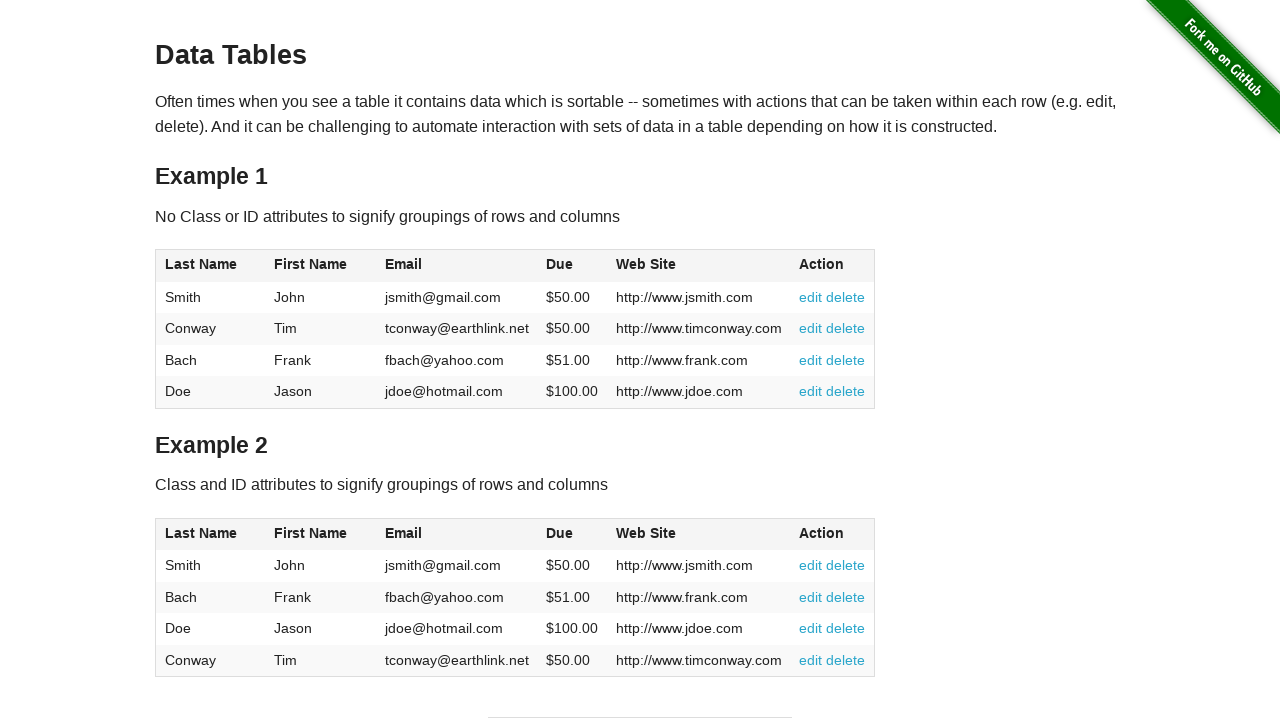